Tests JavaScript prompt interaction within an iframe by clicking a button, entering text in the prompt, accepting it, and verifying the text appears on the page

Starting URL: https://www.w3schools.com/js/tryit.asp?filename=tryjs_prompt

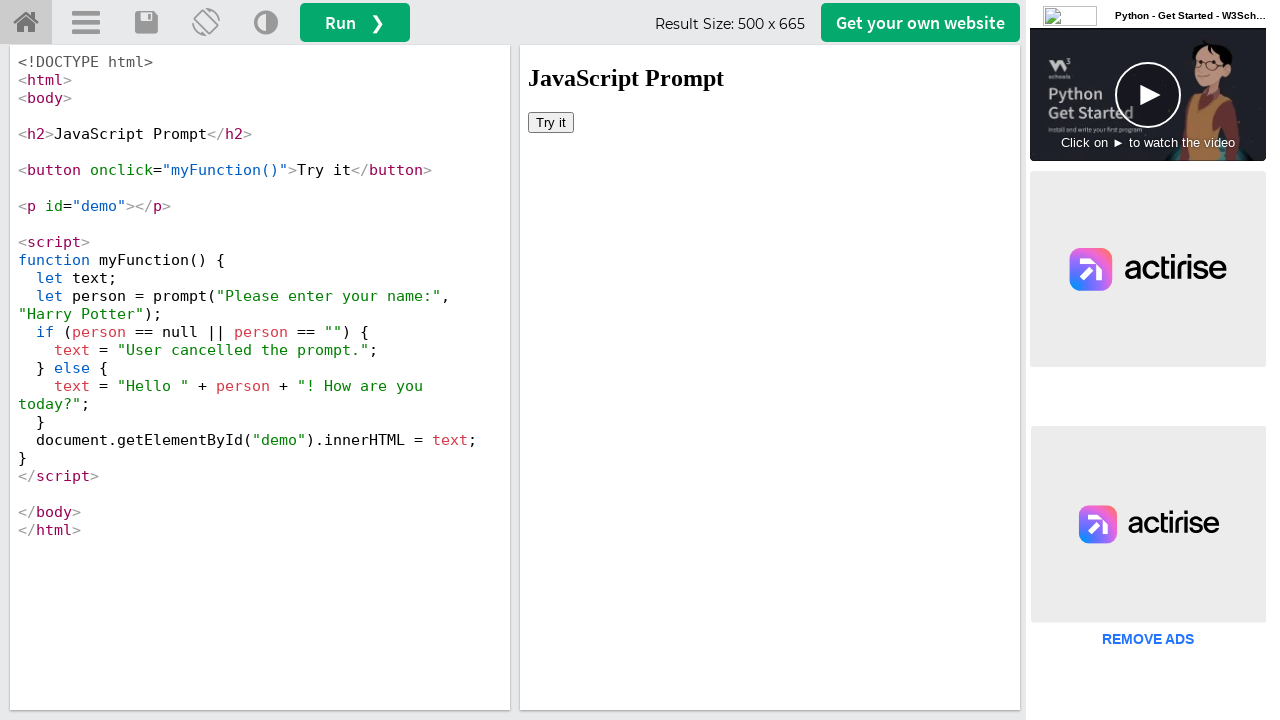

Switched to iframe with name 'iframeResult'
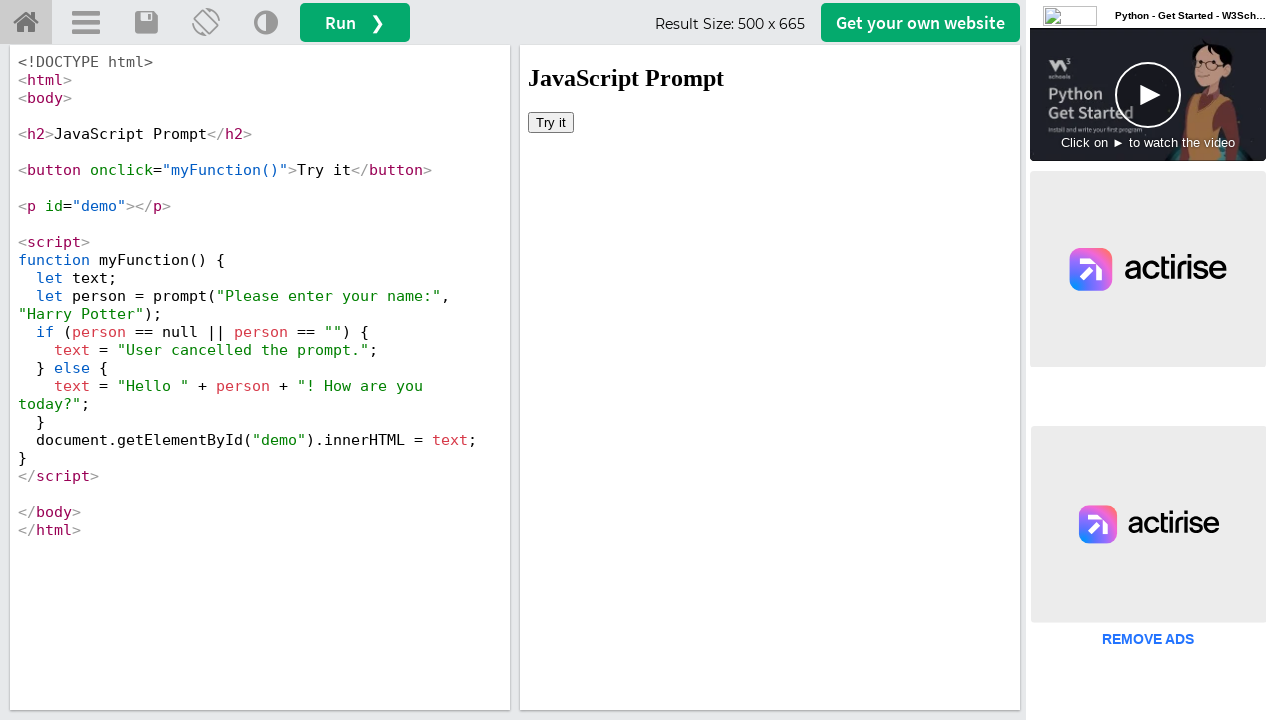

Clicked 'Try it' button to trigger JavaScript prompt at (551, 122) on button:has-text('Try it')
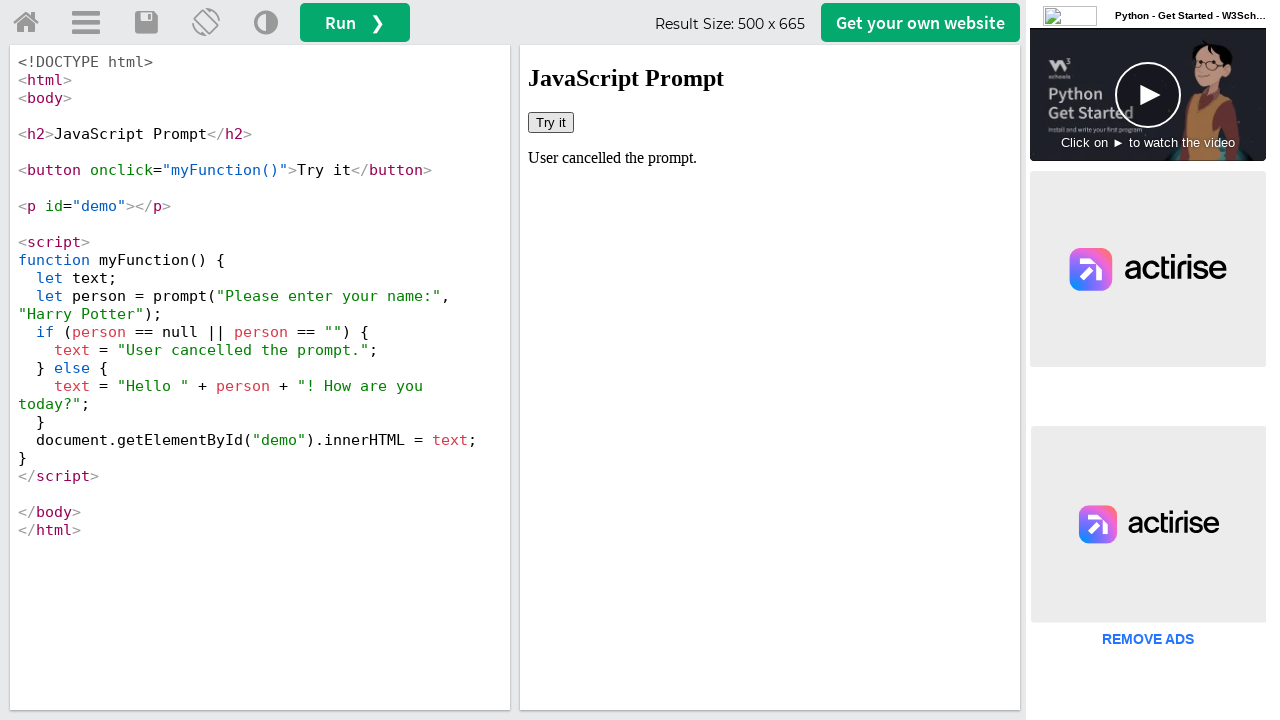

Set up dialog handler to accept prompt with text 'Sai Ram'
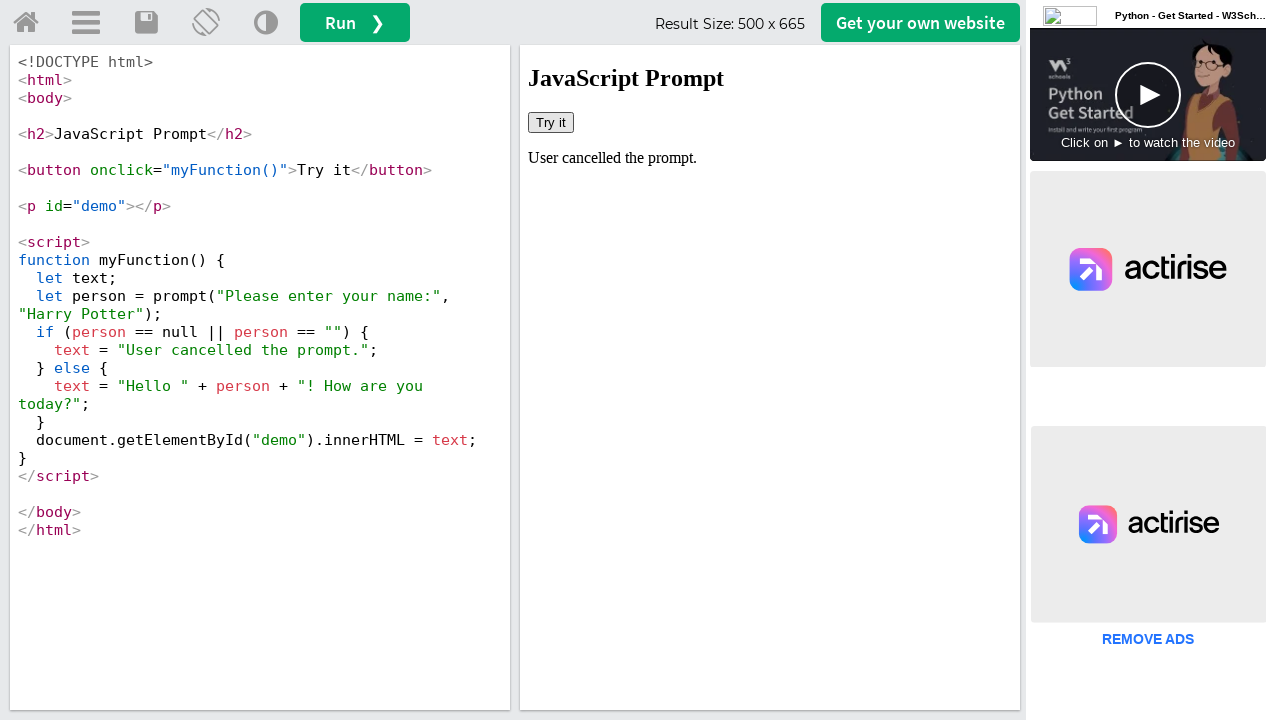

Waited for demo element with id '#demo' to appear
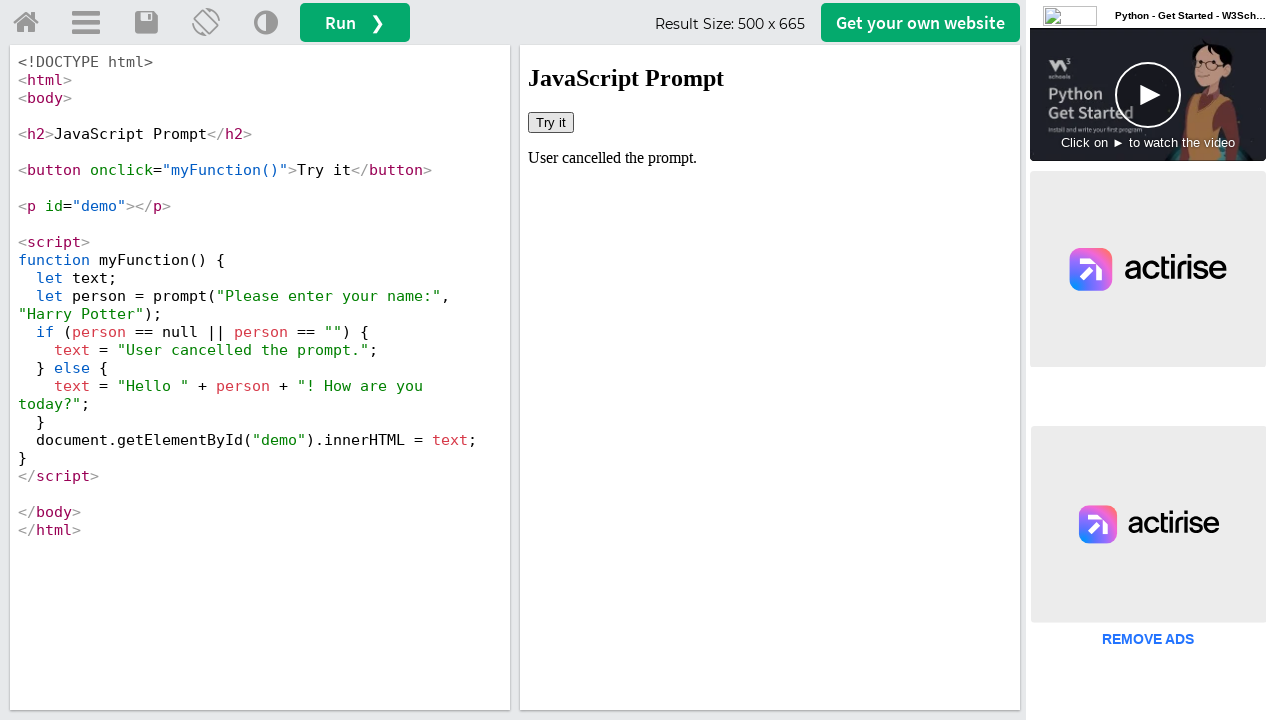

Retrieved text content from demo element
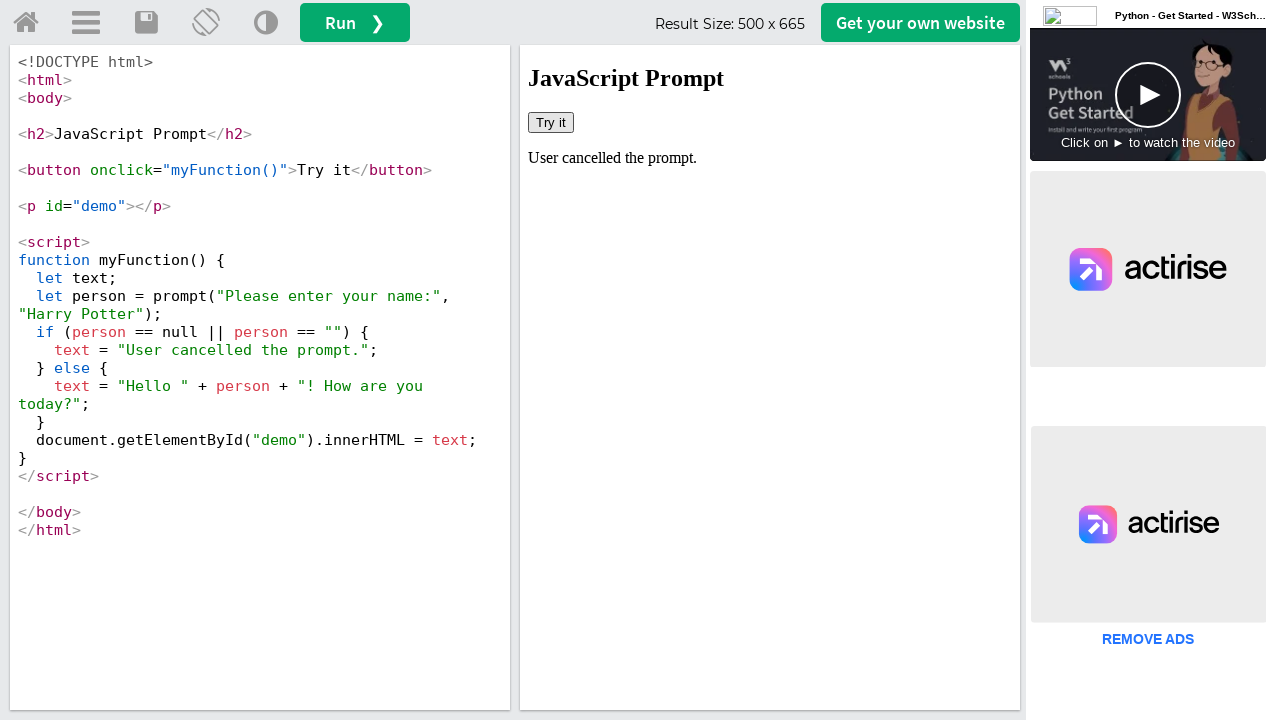

Verified that 'Sai Ram' is NOT present in demo text
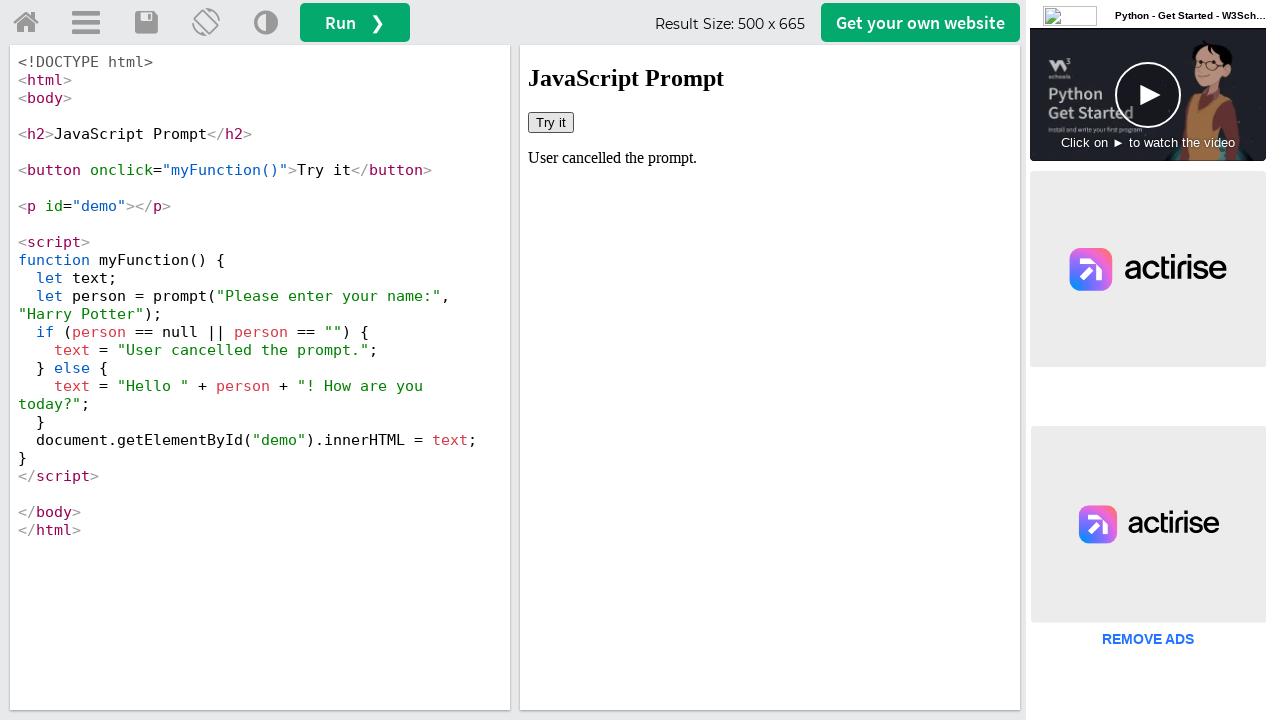

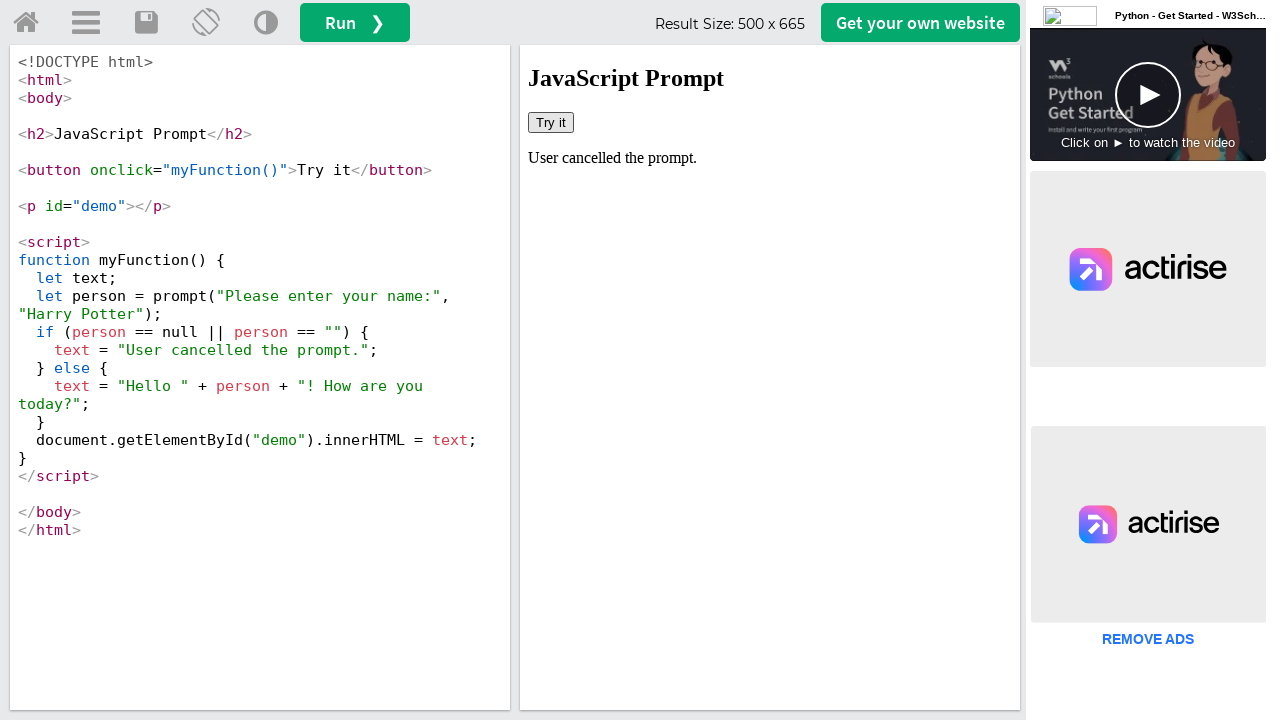